Tests book search functionality within nested Shadow DOM elements by searching for "Harry Potter" and retrieving book titles from search results

Starting URL: https://books-pwakit.appspot.com/

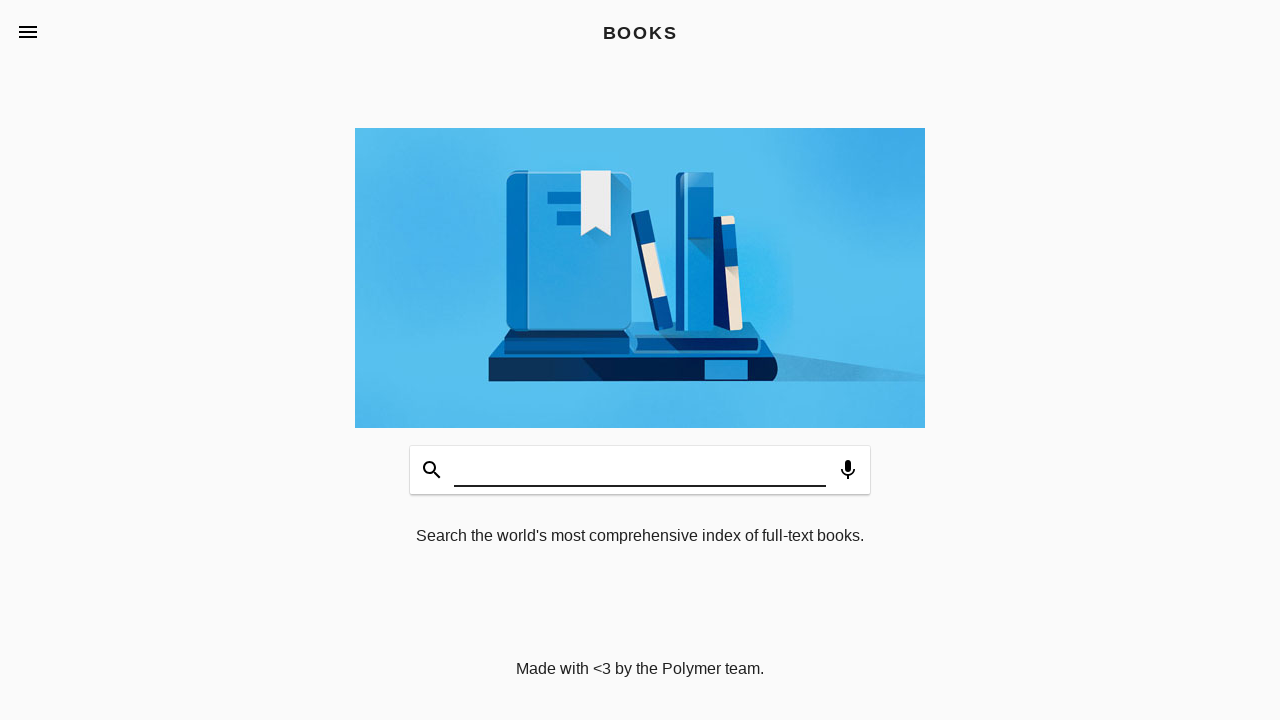

Waited 5 seconds for page to load
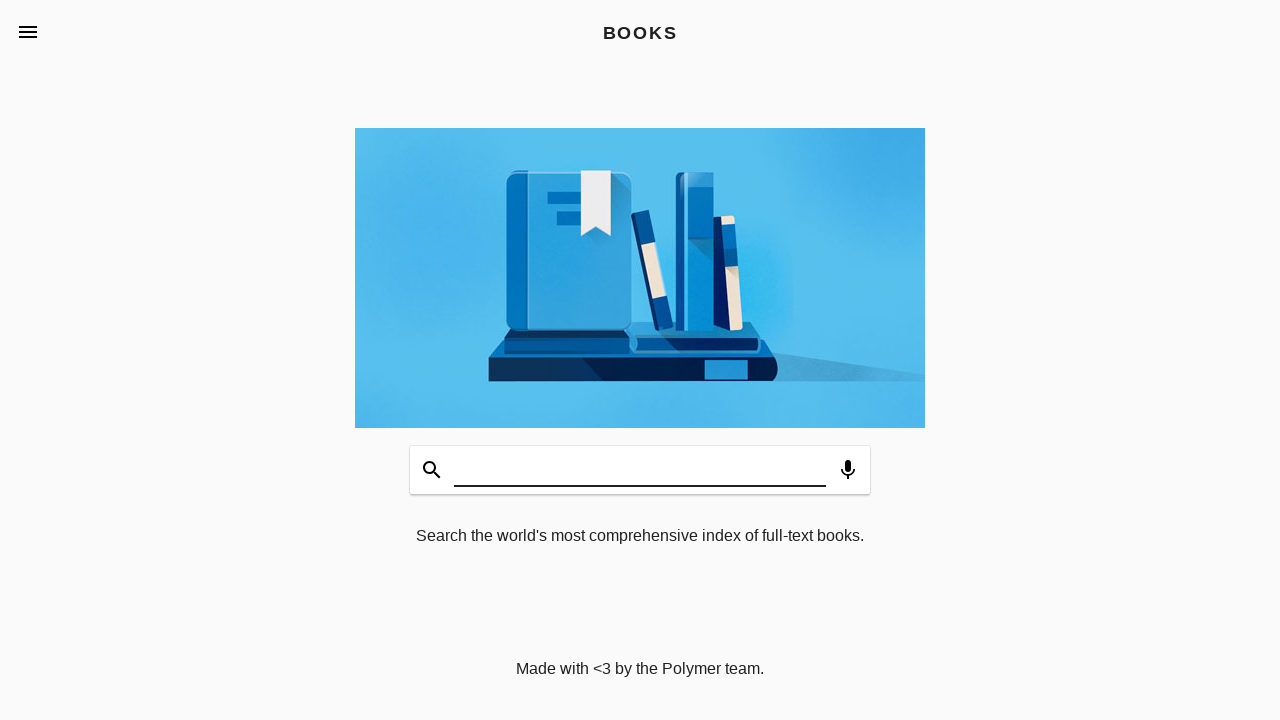

Located book-app shadow root element
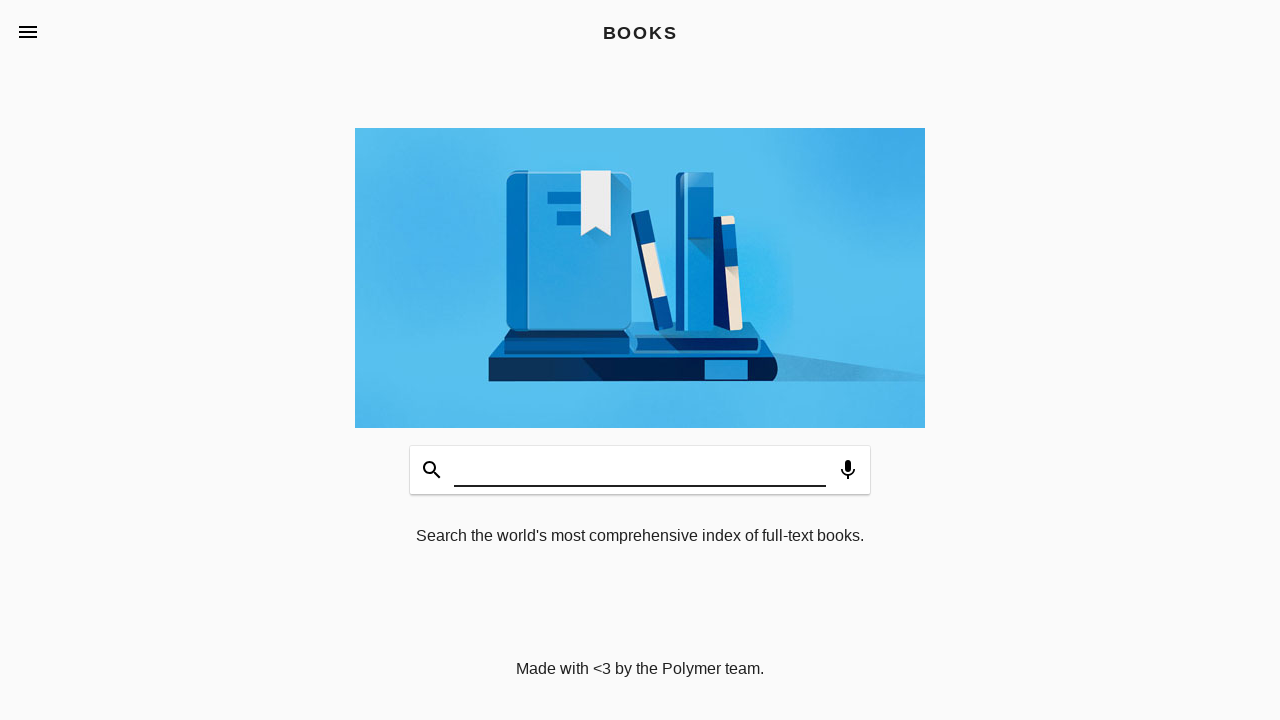

Located search input field within book-app
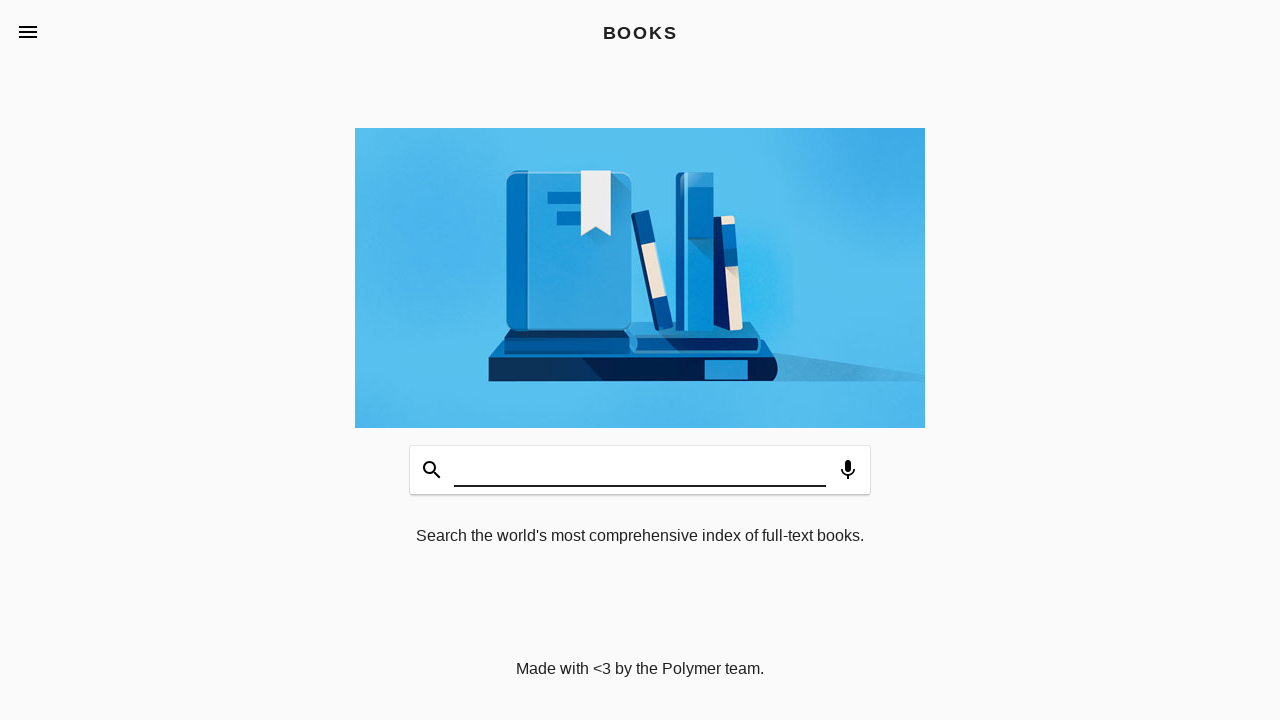

Filled search input with 'Harry Potter' on book-app >> input#input
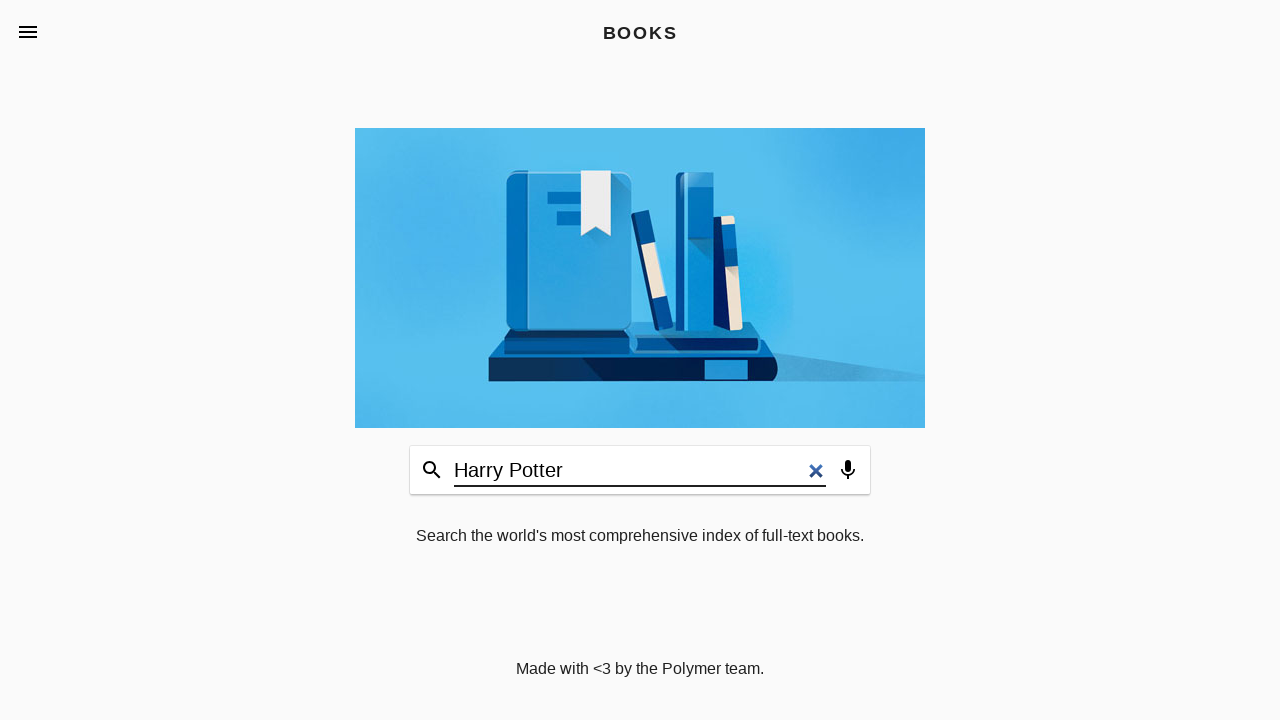

Located book-input-decorator element
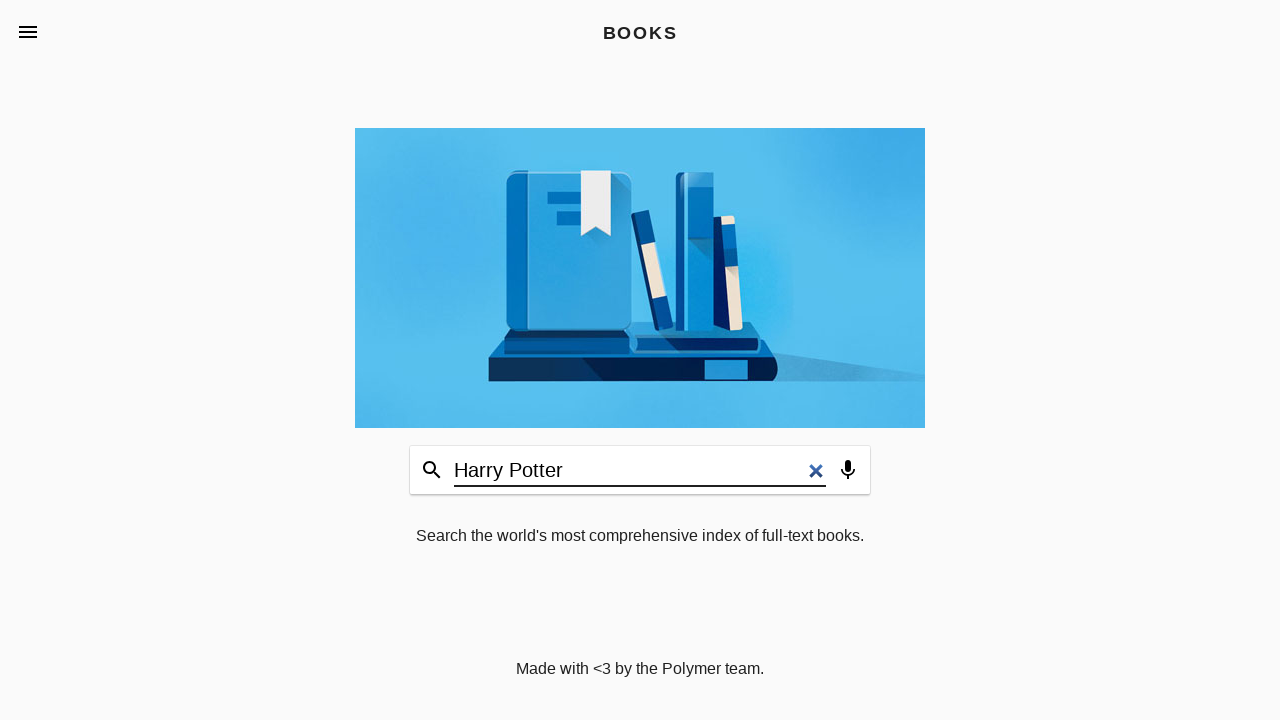

Located search icon element
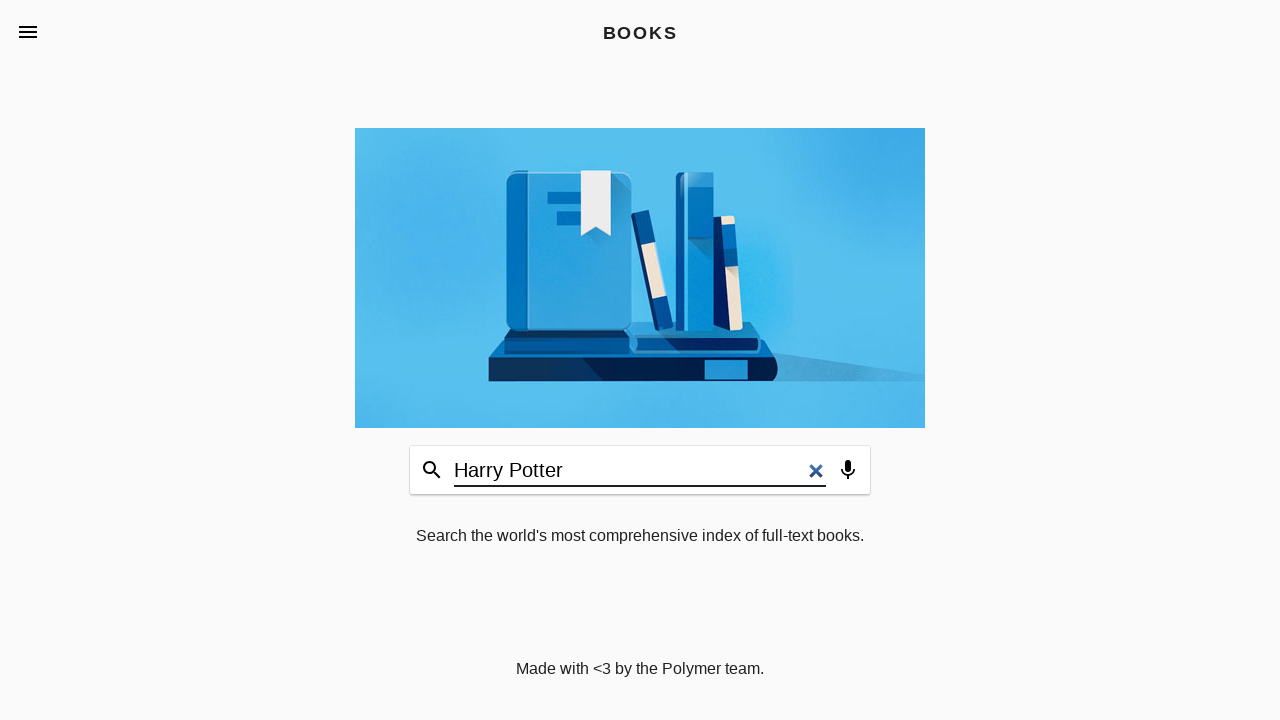

Clicked search icon to initiate search at (432, 470) on book-app >> book-input-decorator >> div.icon
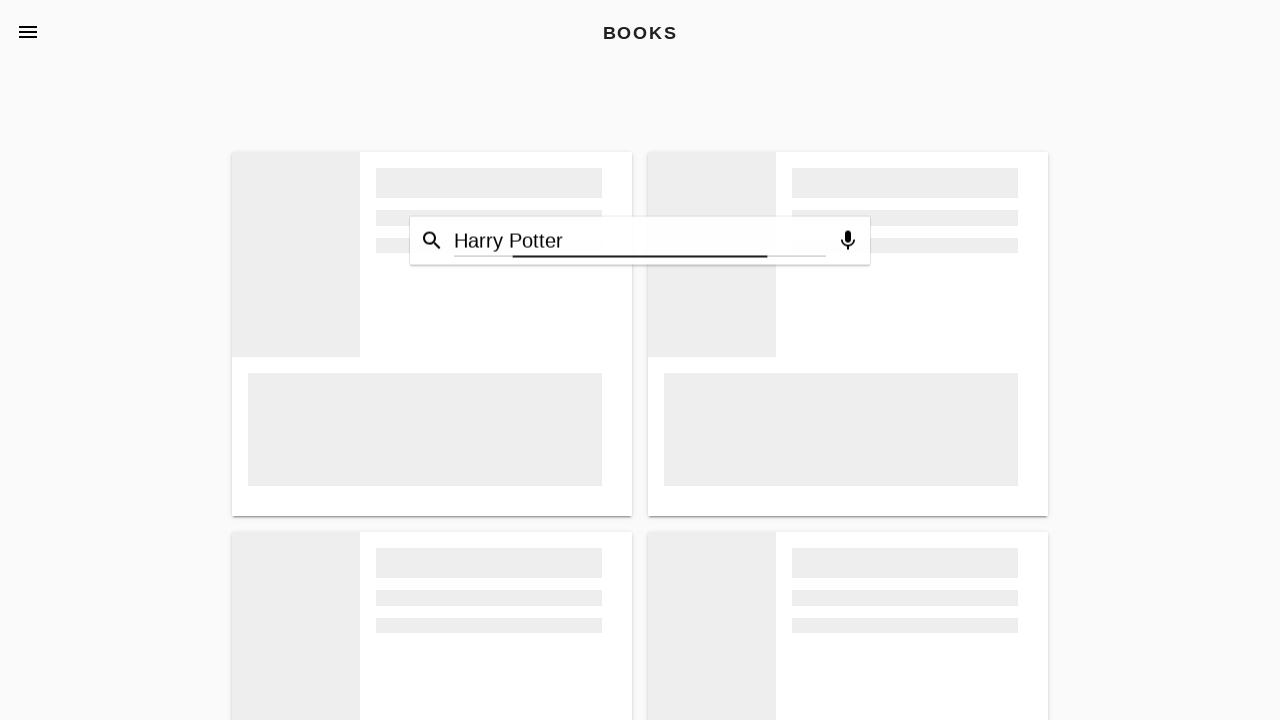

Waited 3 seconds for search results to load
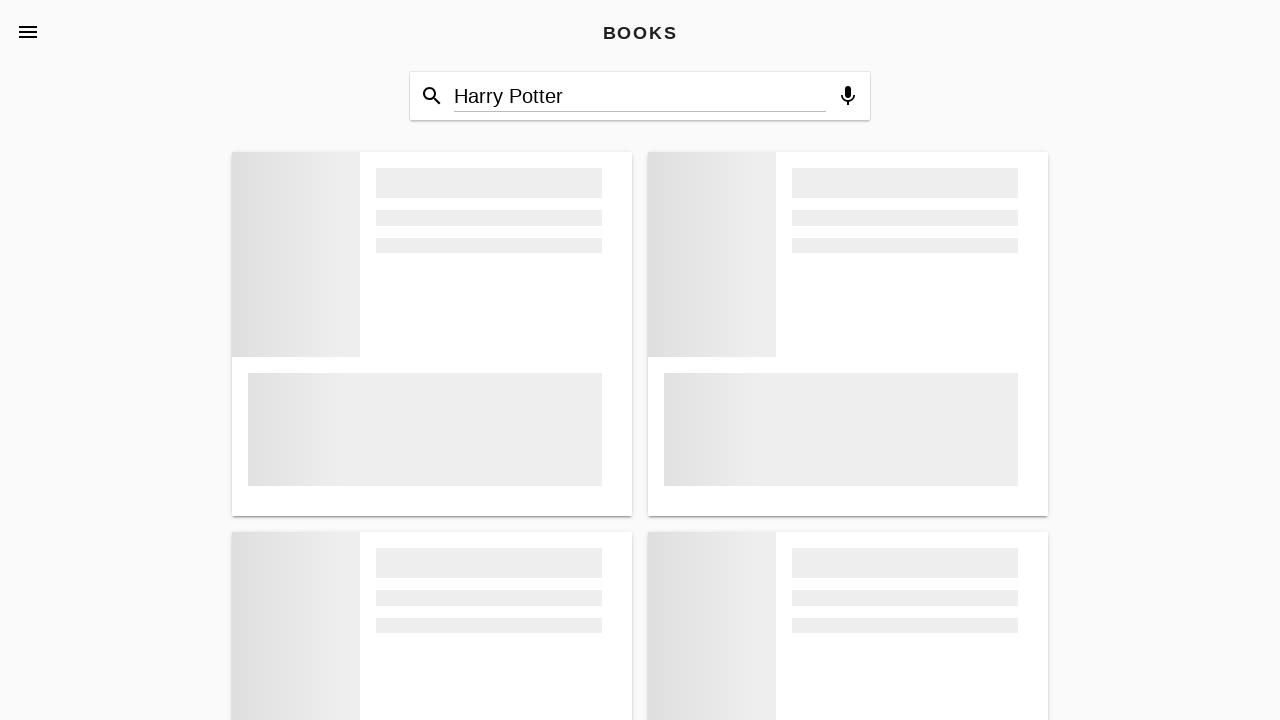

Located book-explore element containing search results
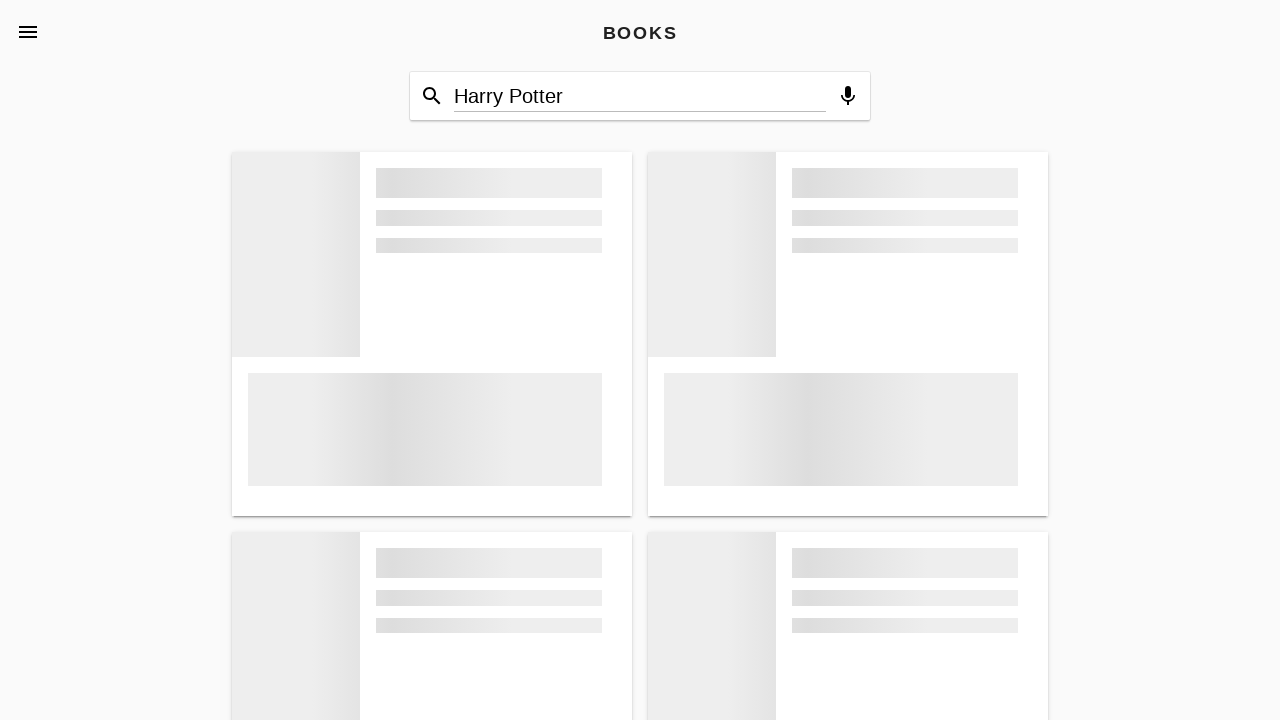

Located all book-item elements in search results
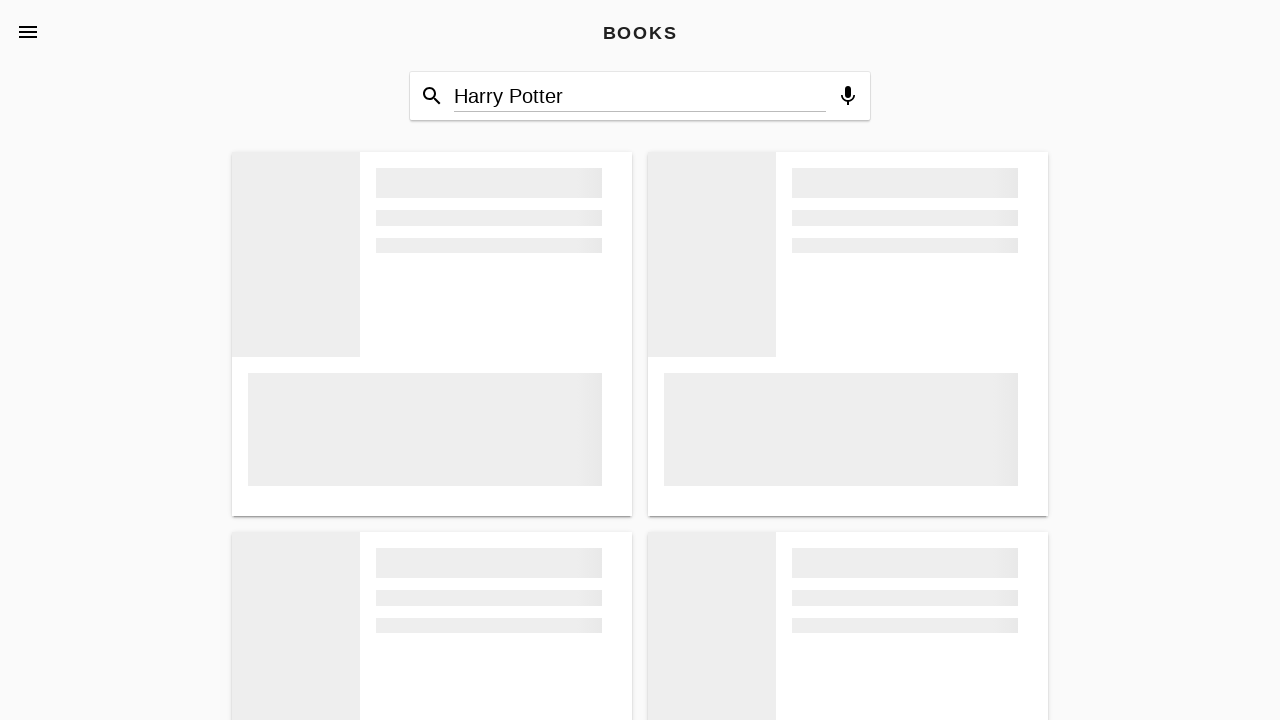

Retrieved count of book items: 5
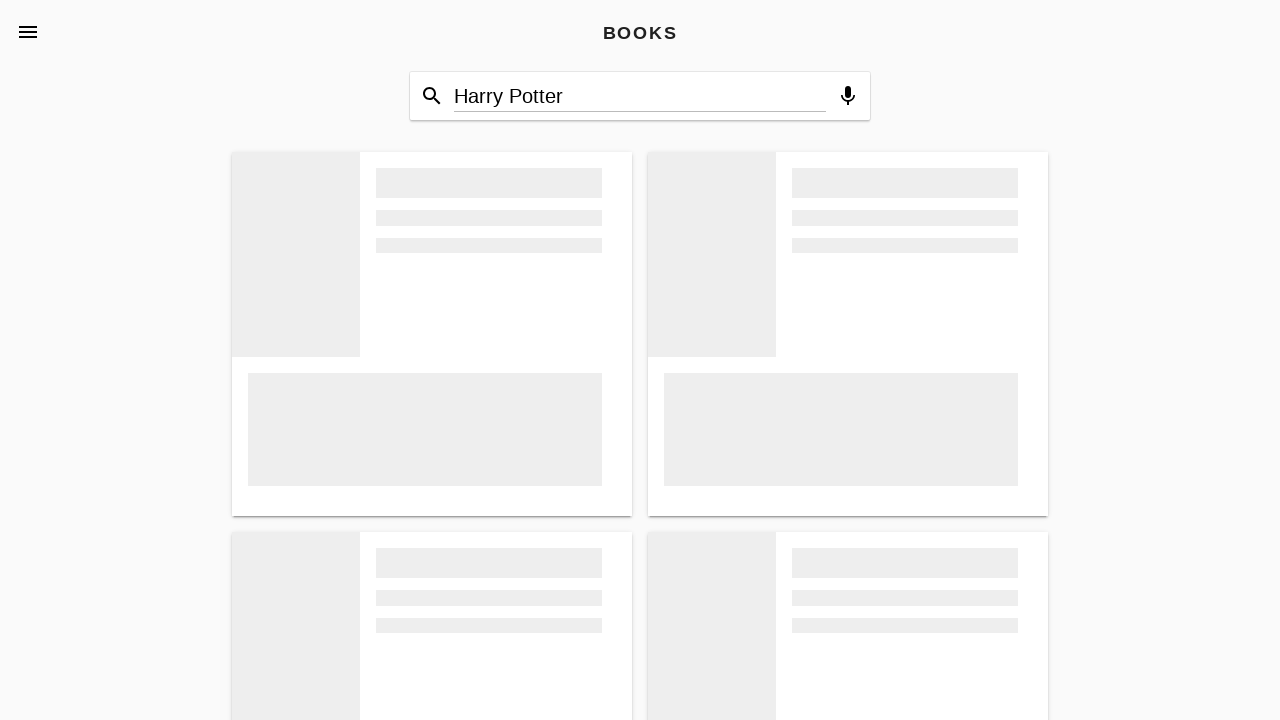

Selected book item 1 from search results
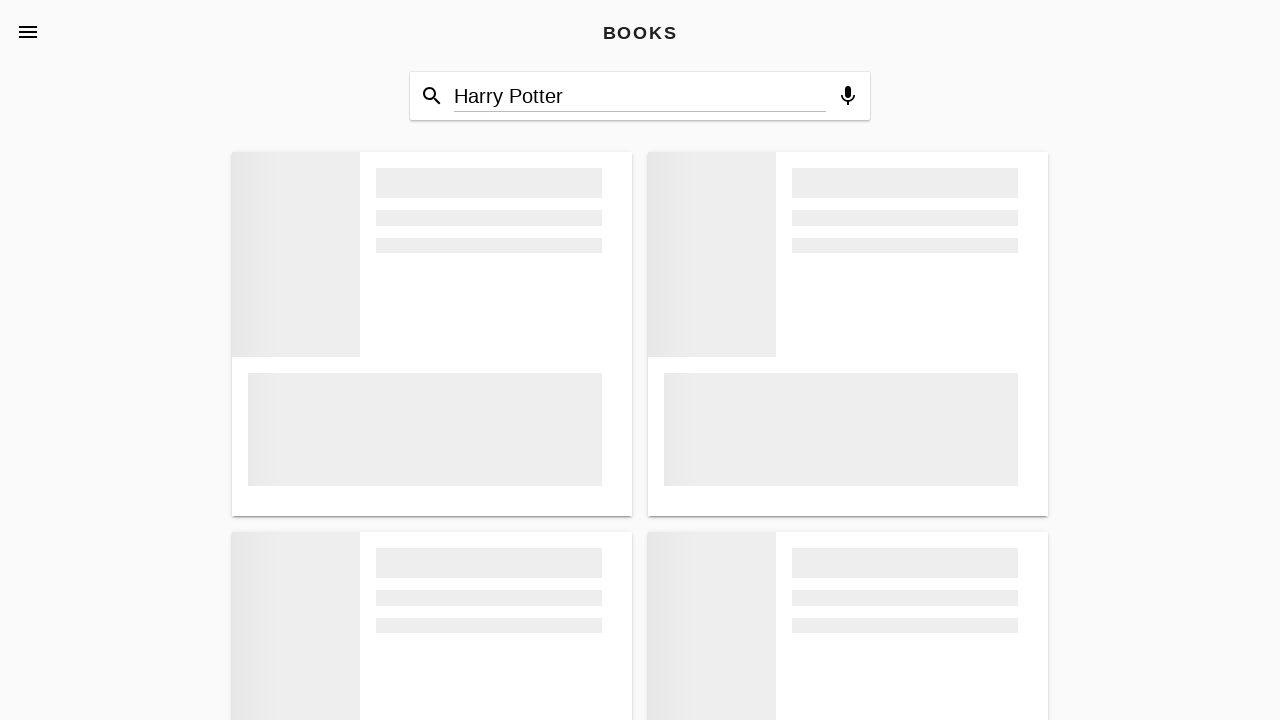

Located title element for book item 1
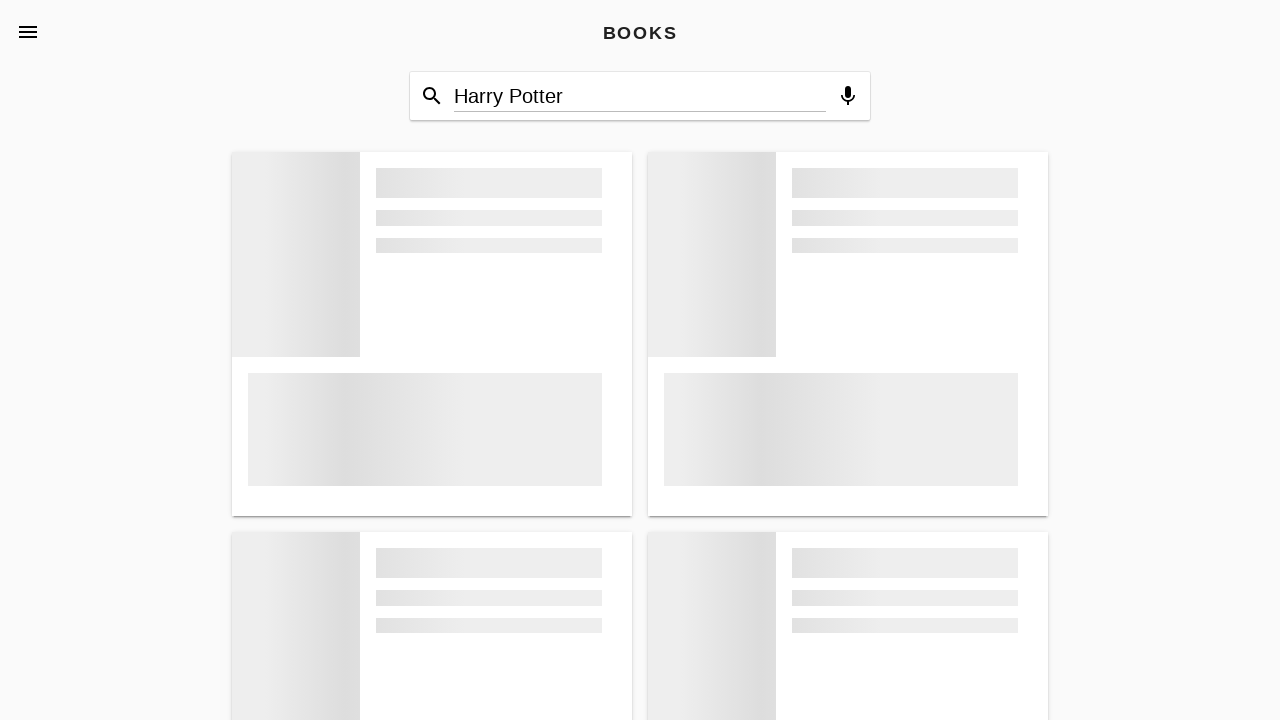

Retrieved and printed title: 
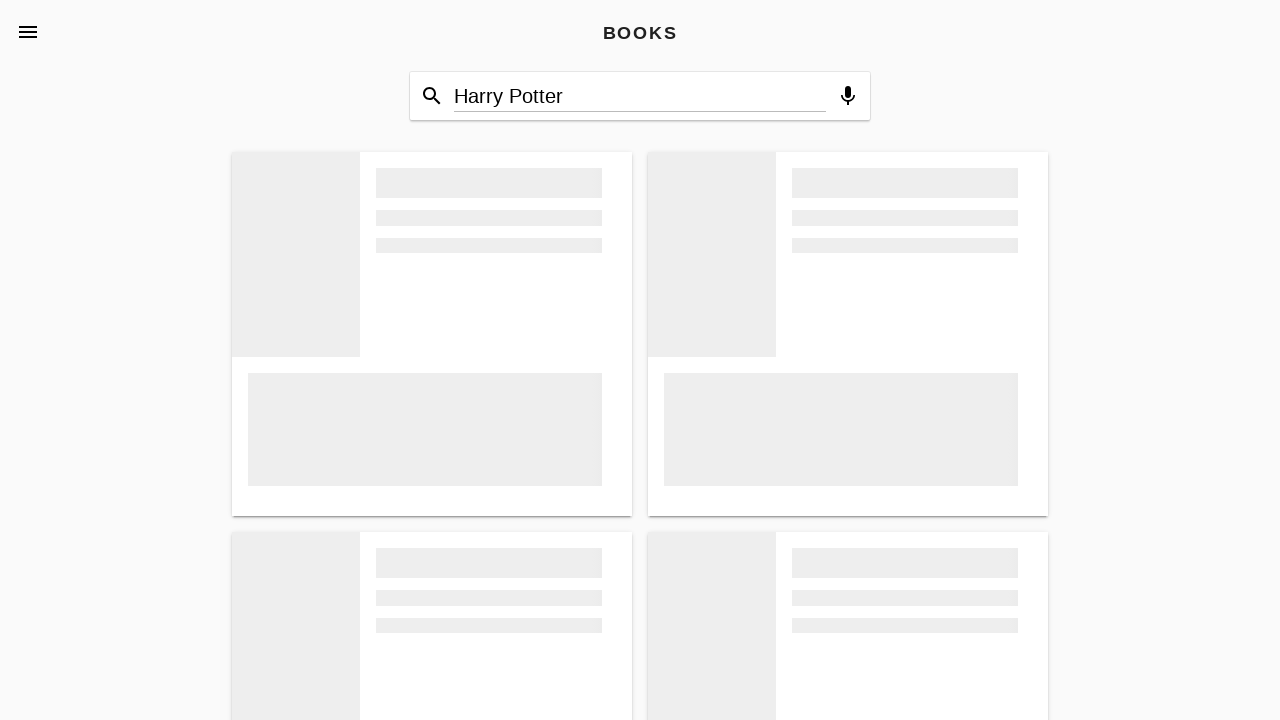

Selected book item 2 from search results
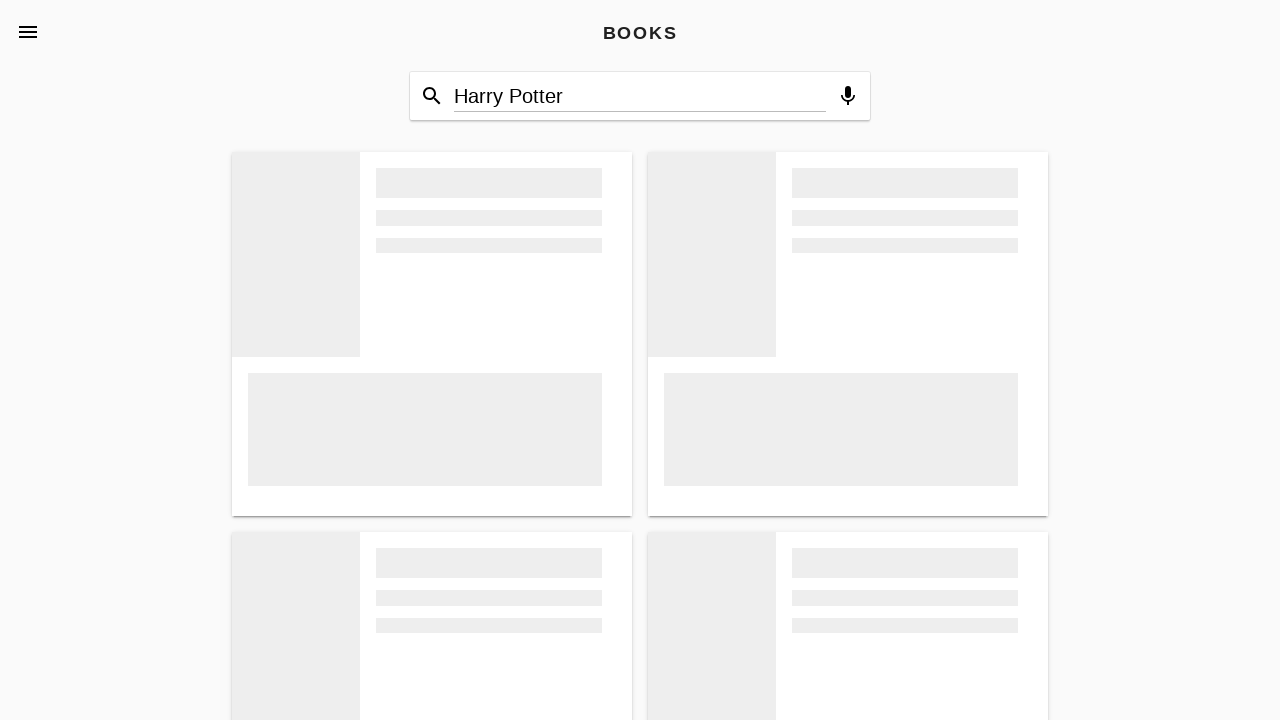

Located title element for book item 2
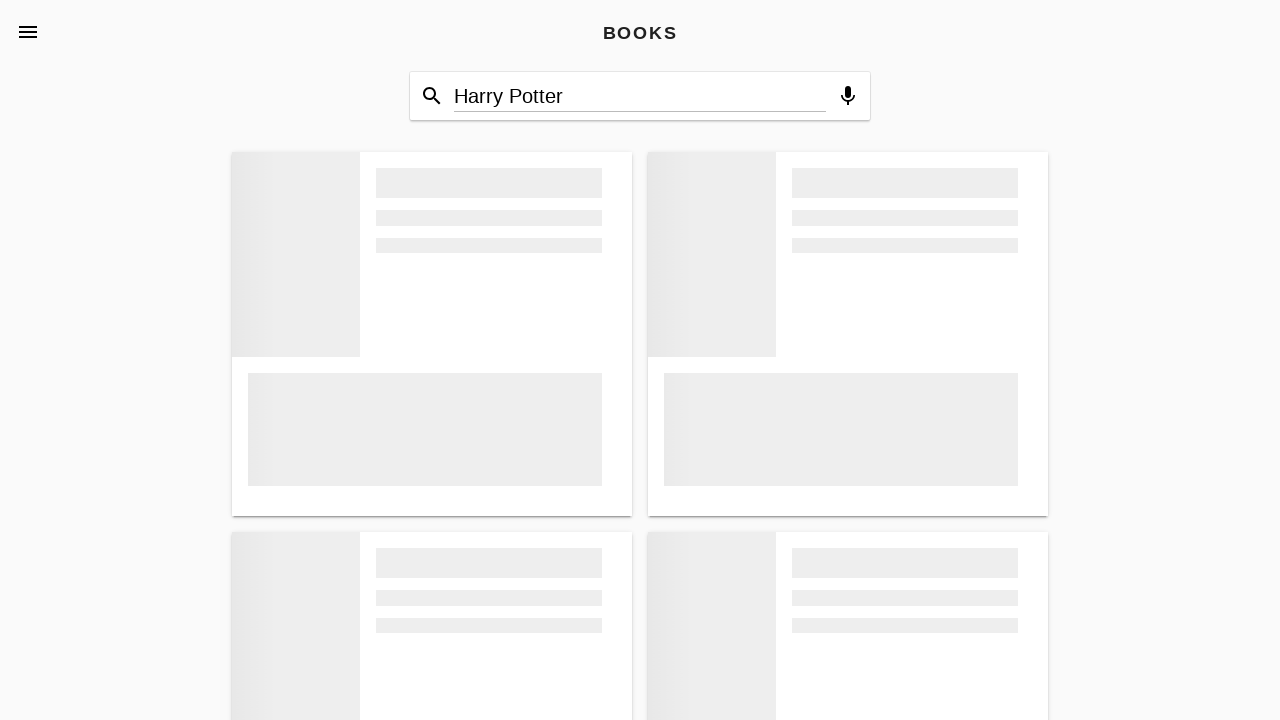

Retrieved and printed title: 
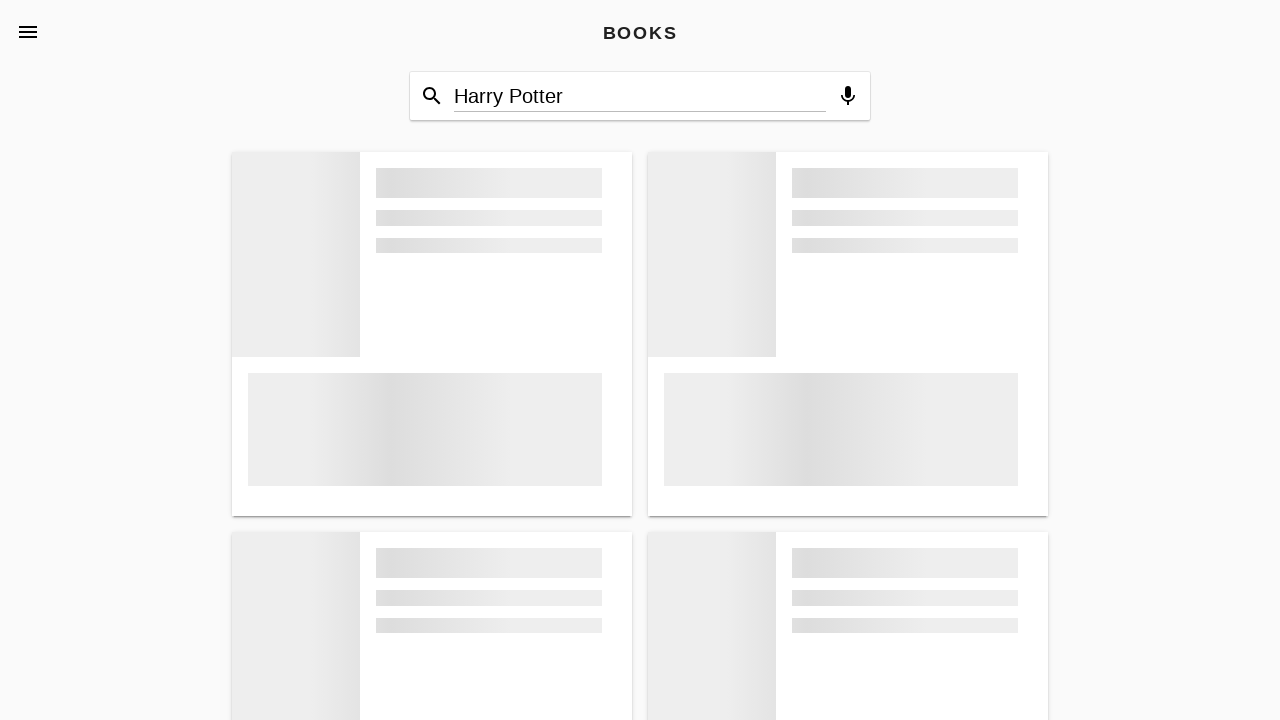

Selected book item 3 from search results
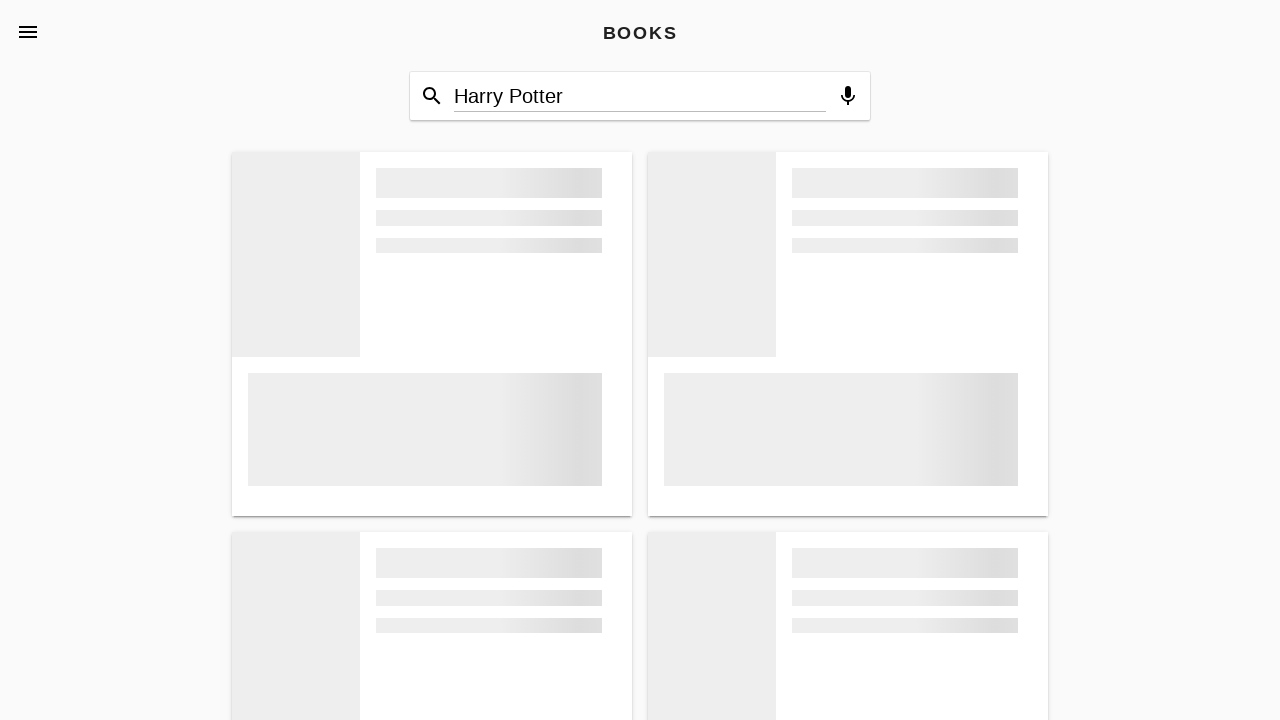

Located title element for book item 3
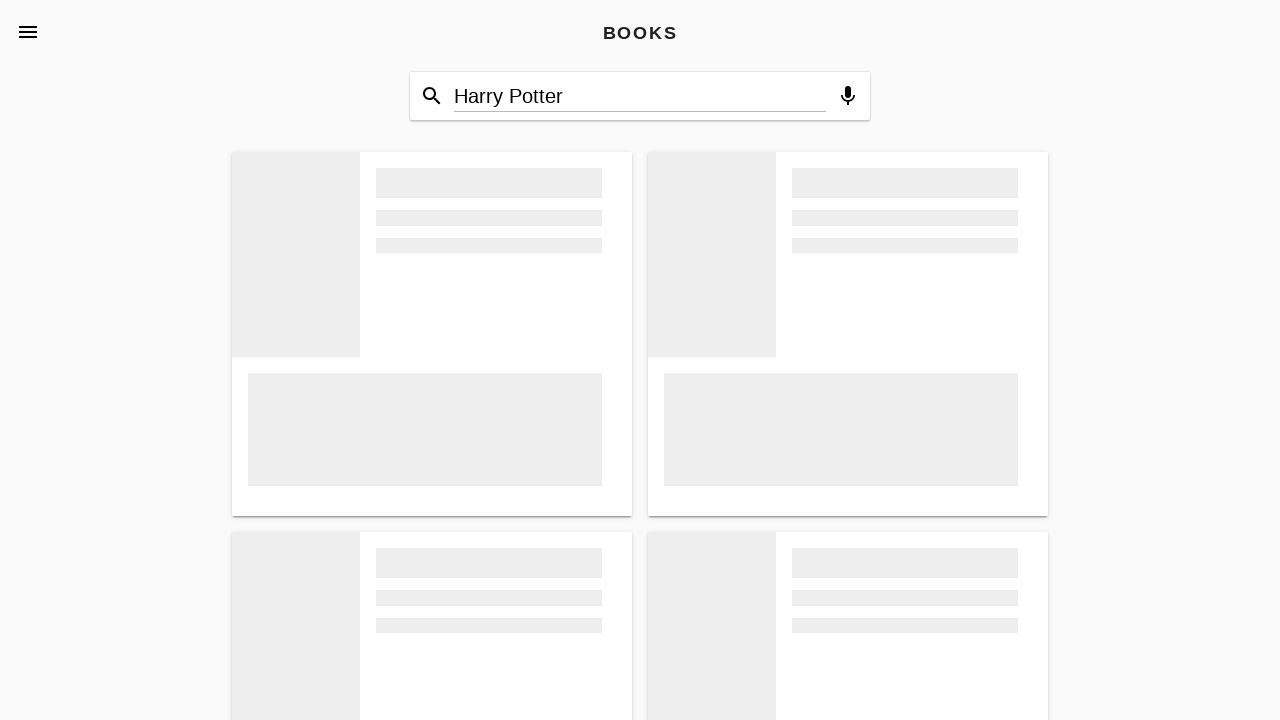

Retrieved and printed title: 
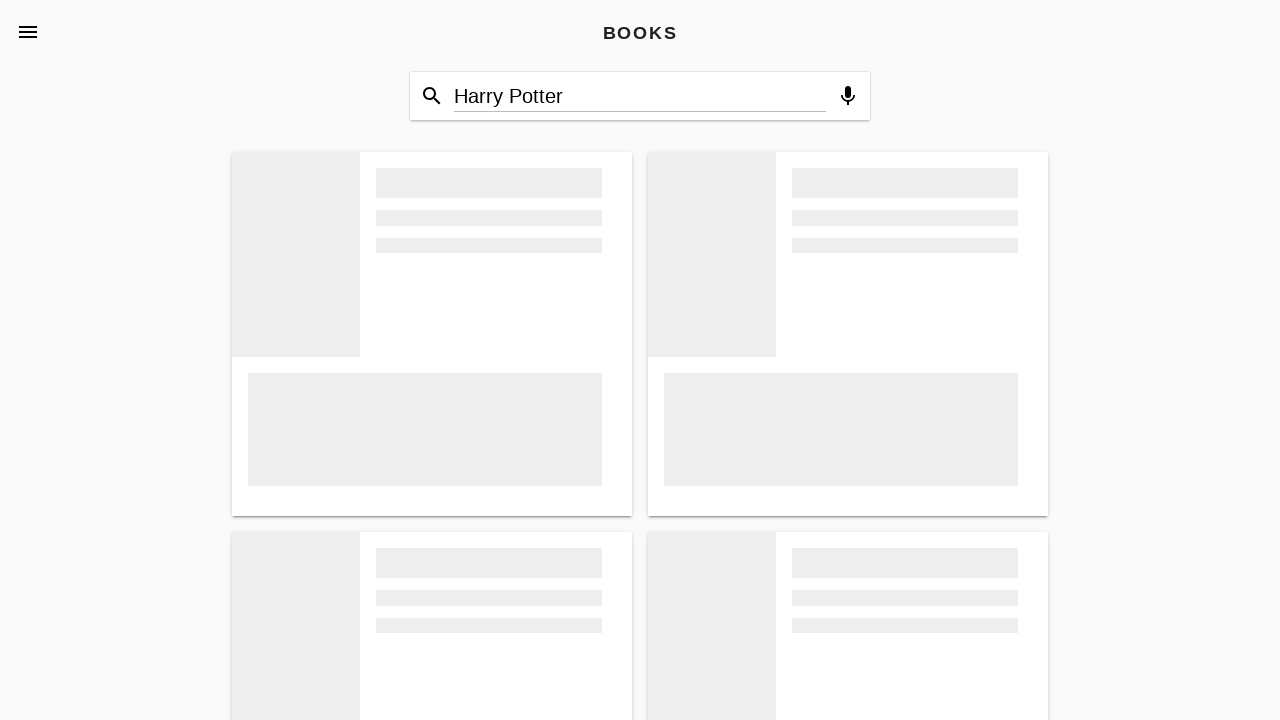

Selected book item 4 from search results
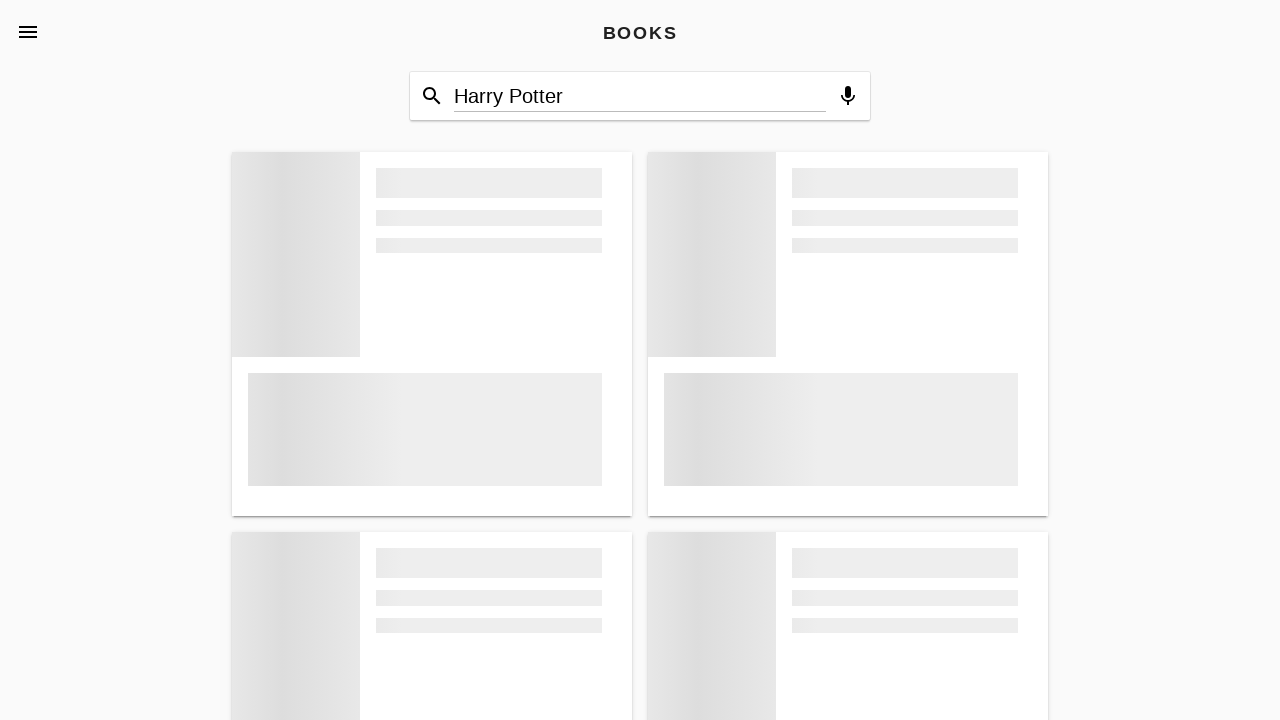

Located title element for book item 4
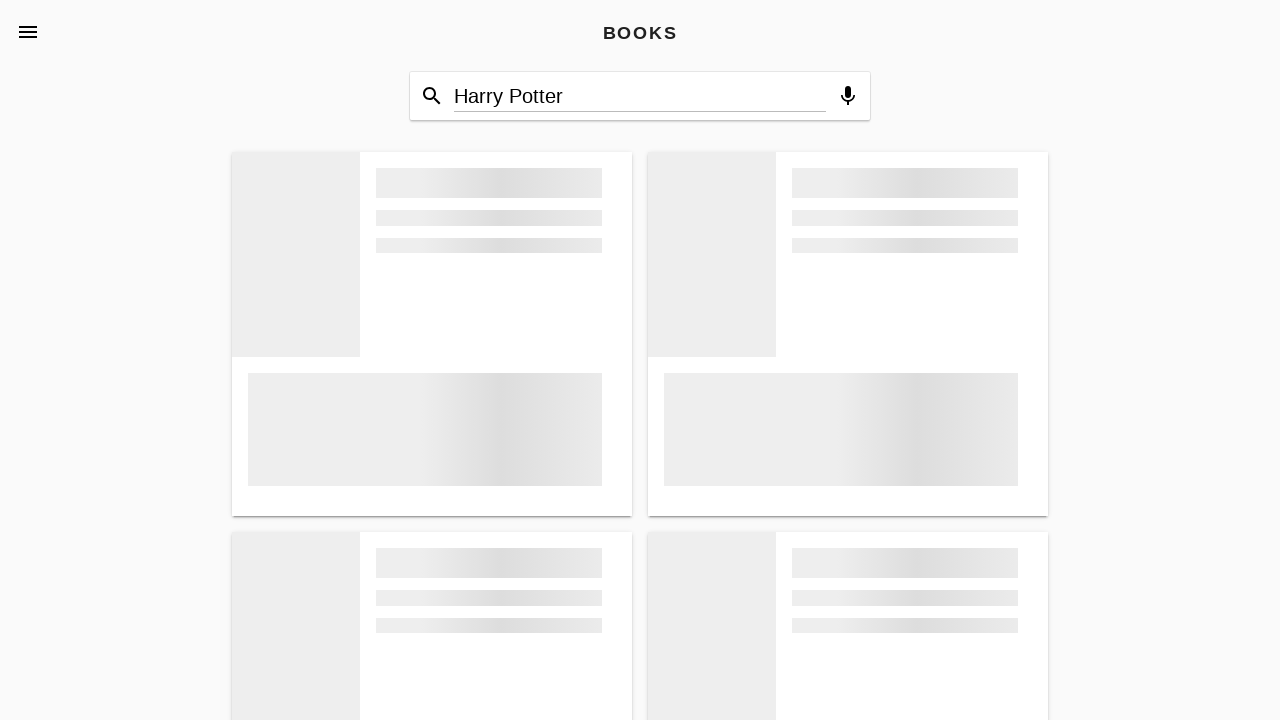

Retrieved and printed title: 
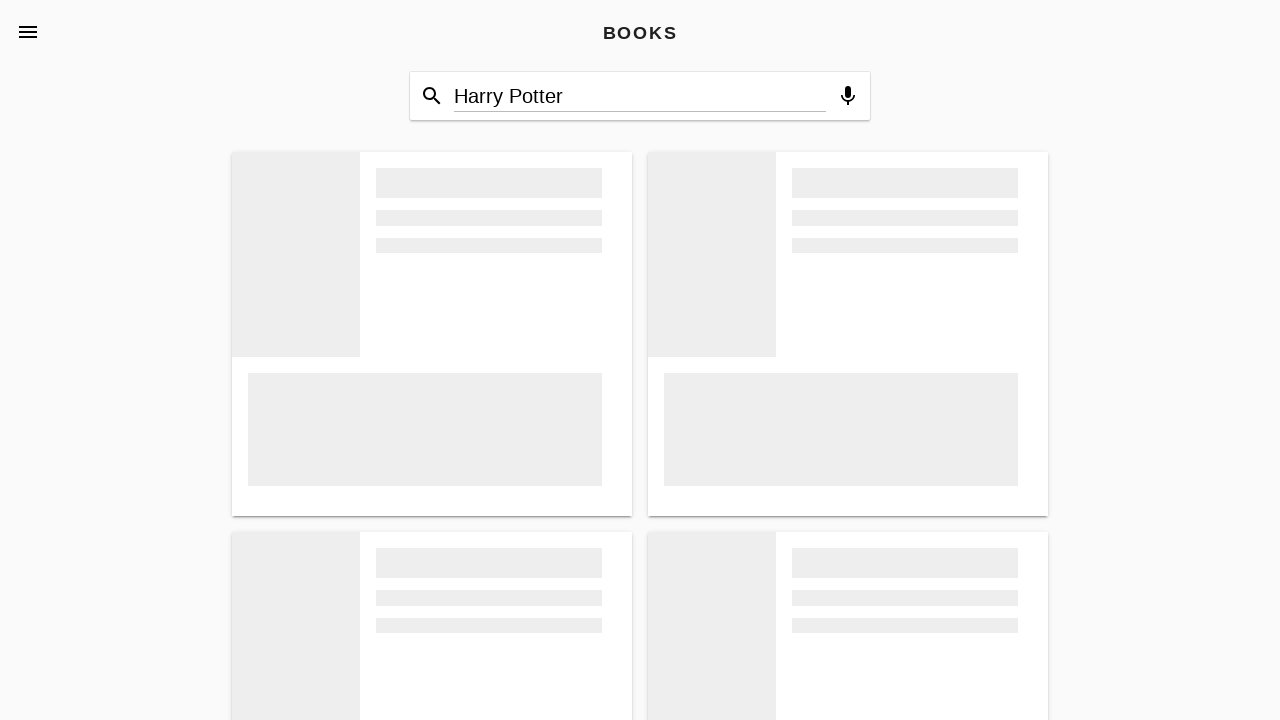

Selected book item 5 from search results
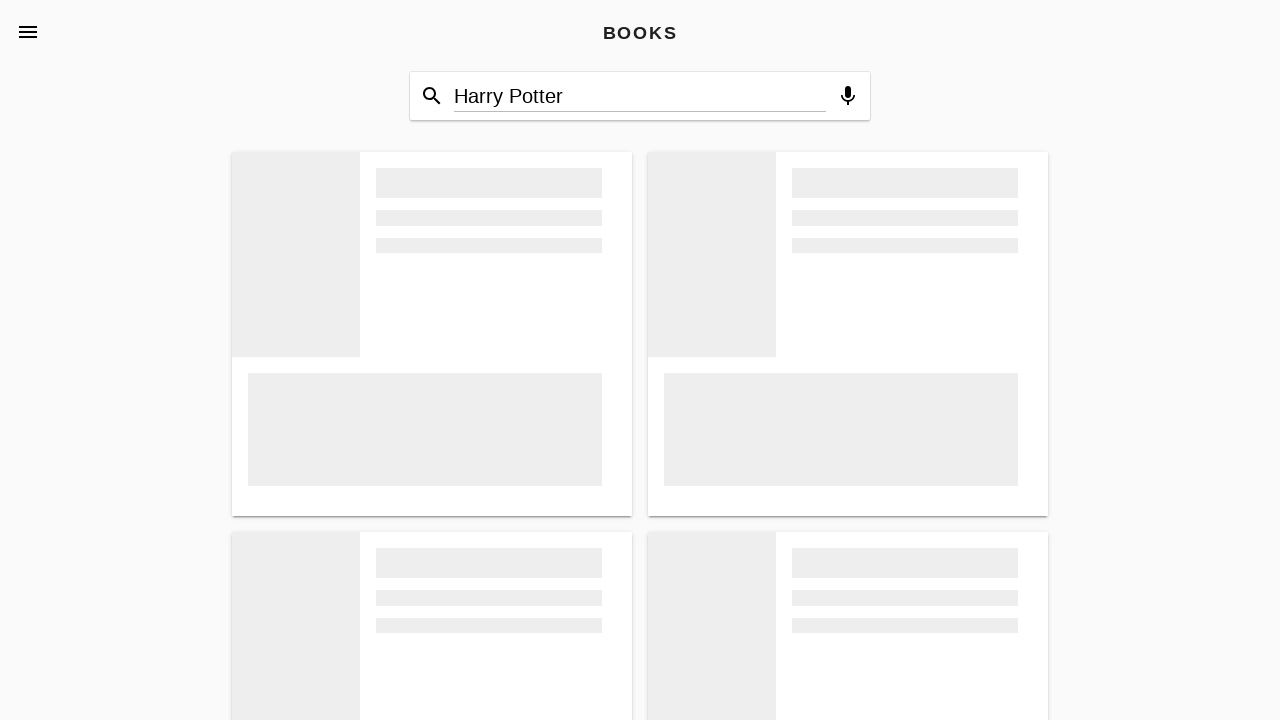

Located title element for book item 5
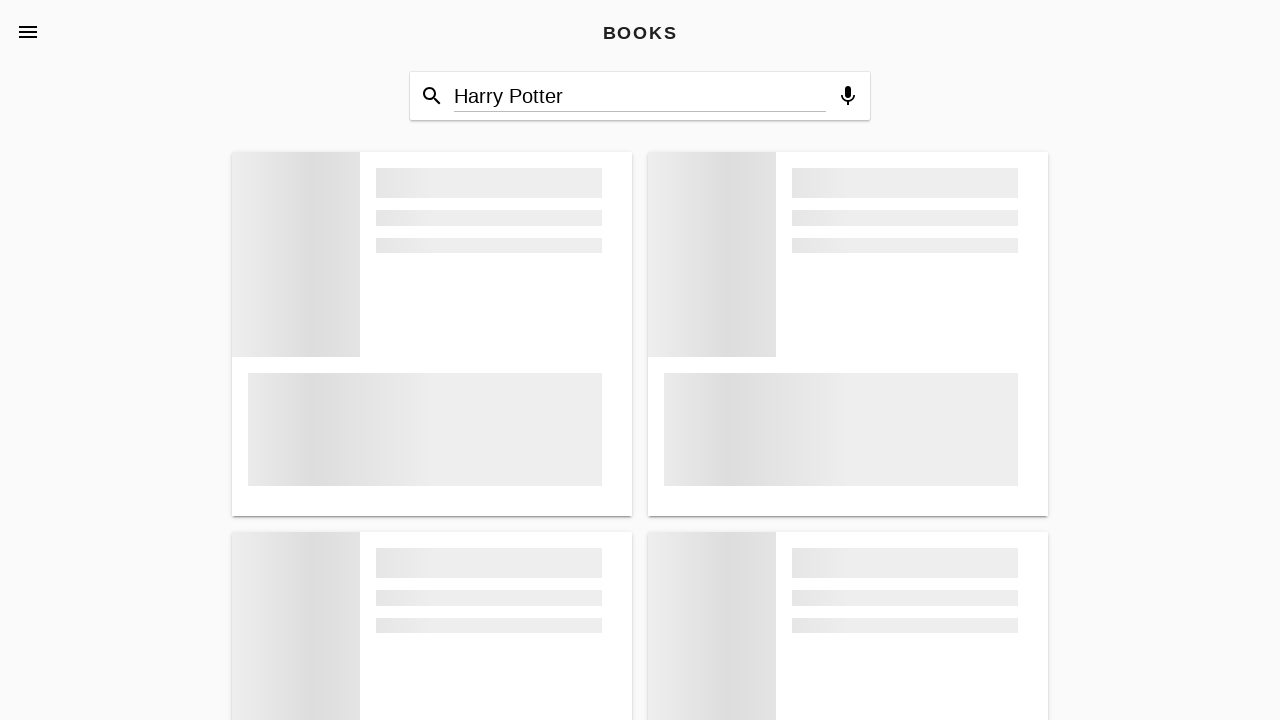

Retrieved and printed title: 
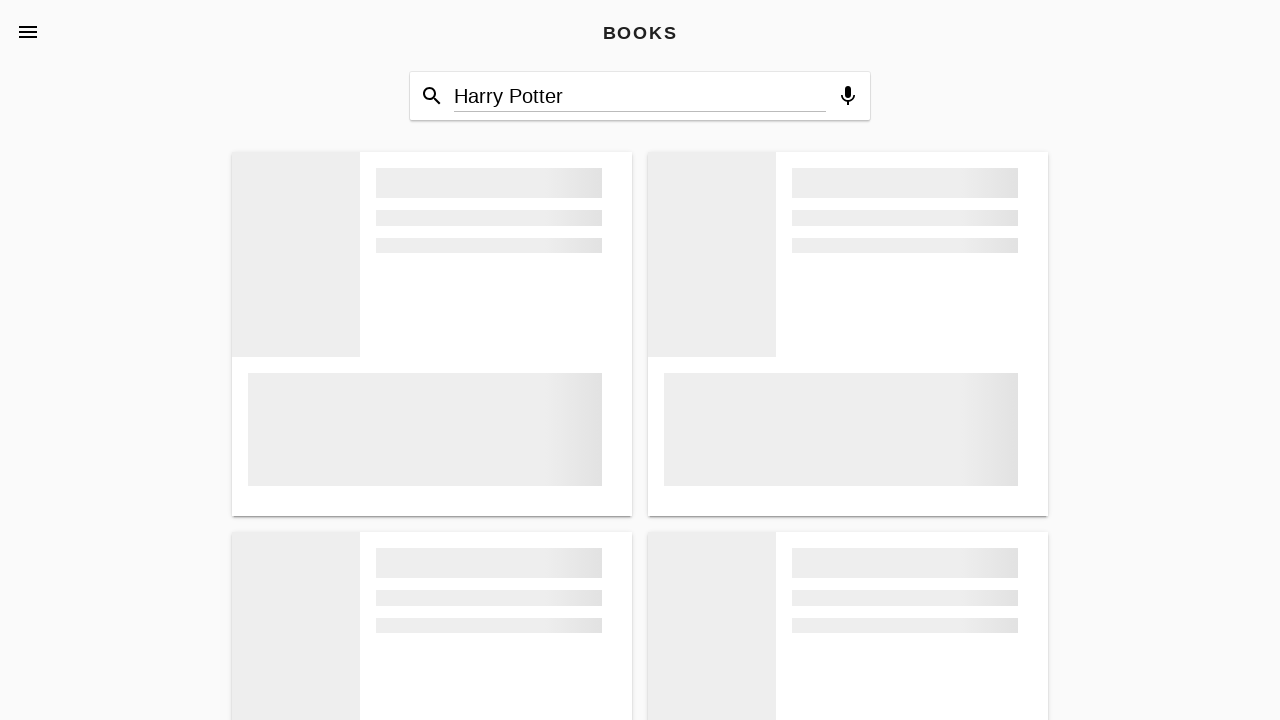

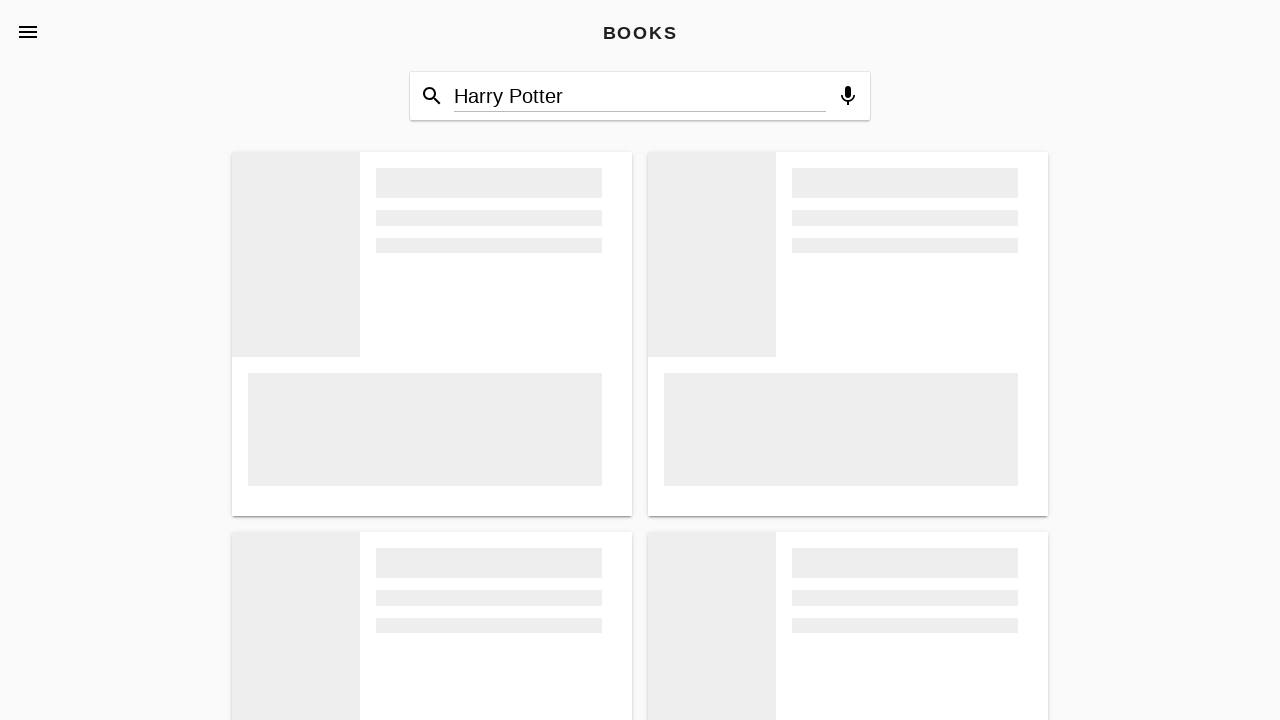